Tests checkbox functionality by clicking a random checkbox from the available options

Starting URL: https://codenboxautomationlab.com/practice/

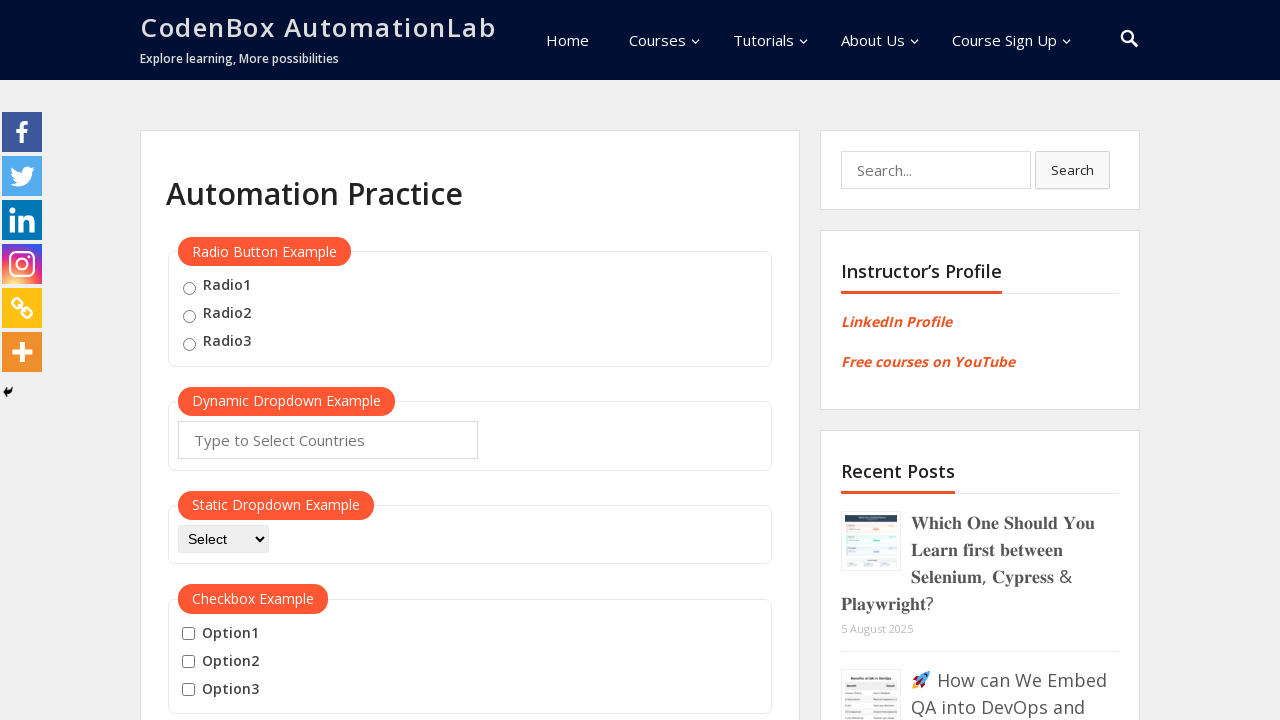

Navigated to CodeNBox Automation Lab practice page
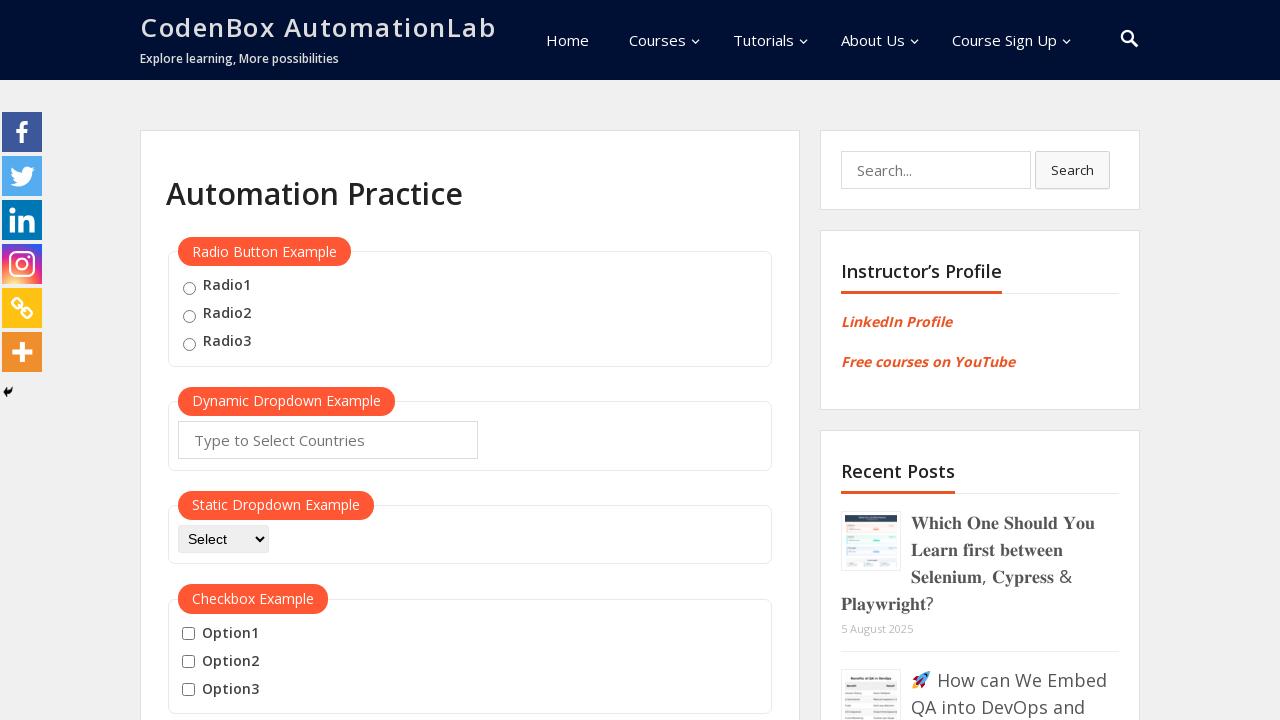

Retrieved all available checkboxes from the page
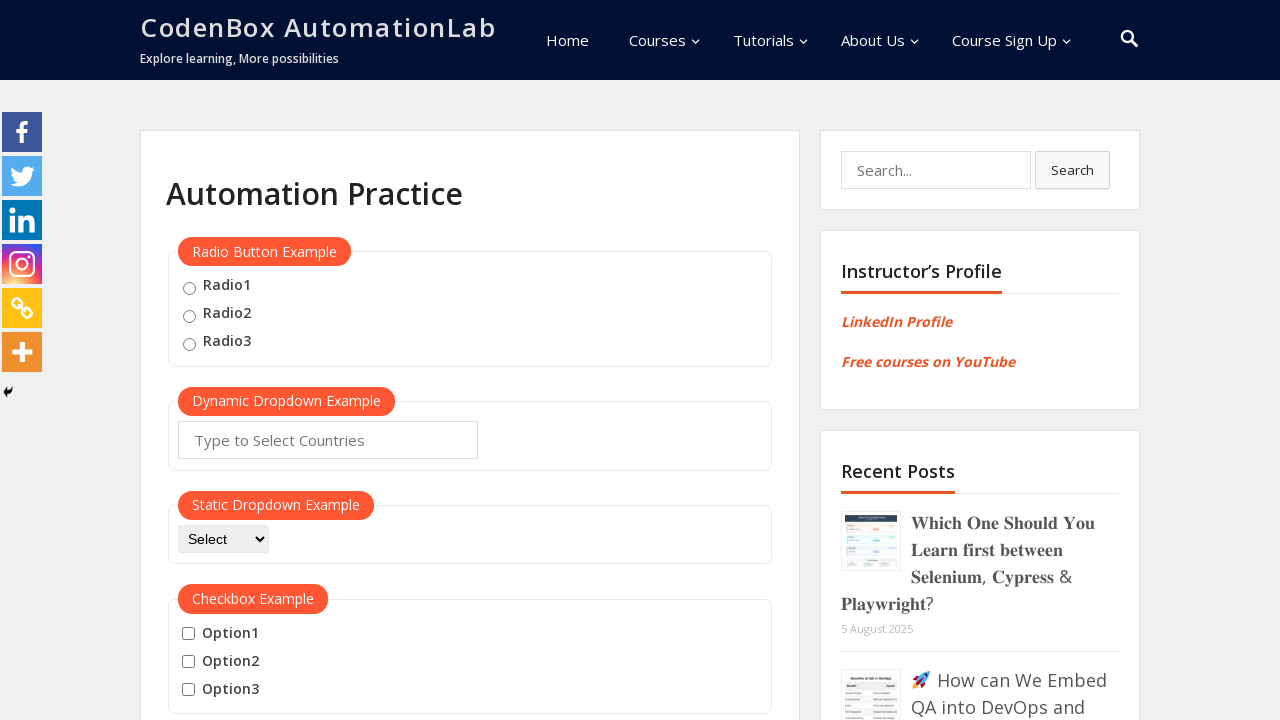

Selected random checkbox at index 1 out of 3 total checkboxes
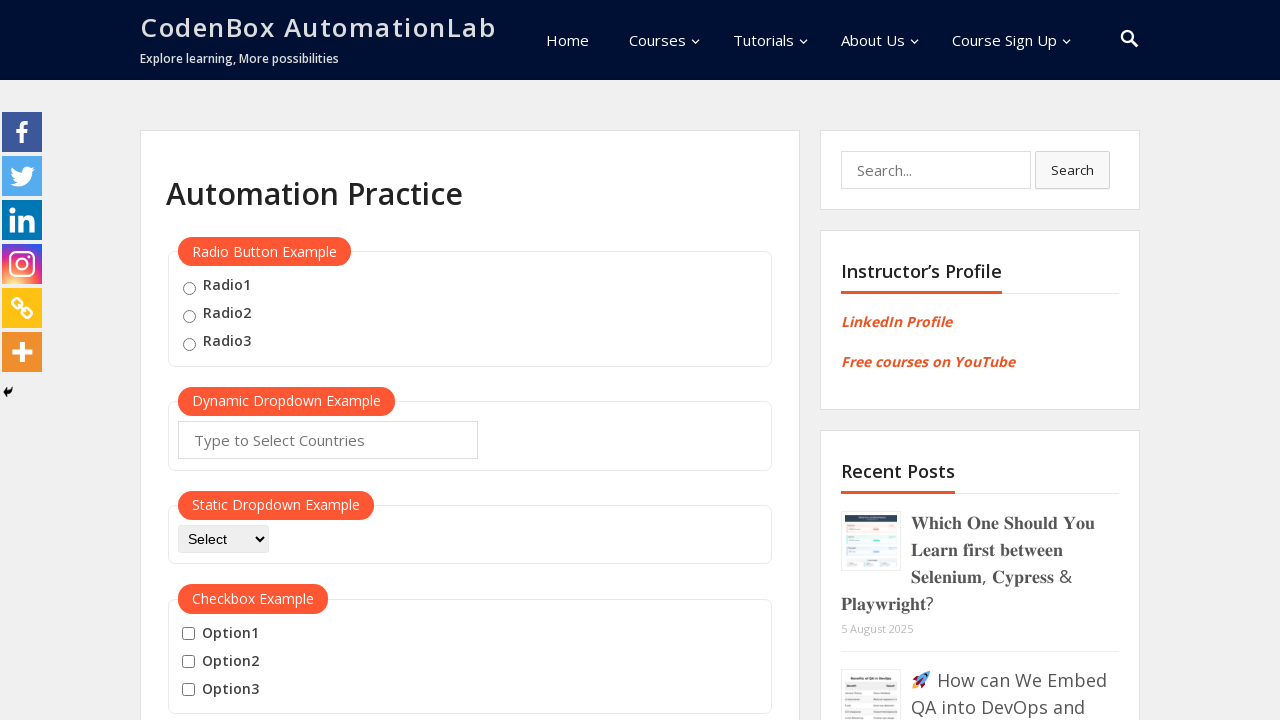

Clicked the randomly selected checkbox at index 1 at (188, 662) on input[type='checkbox'] >> nth=1
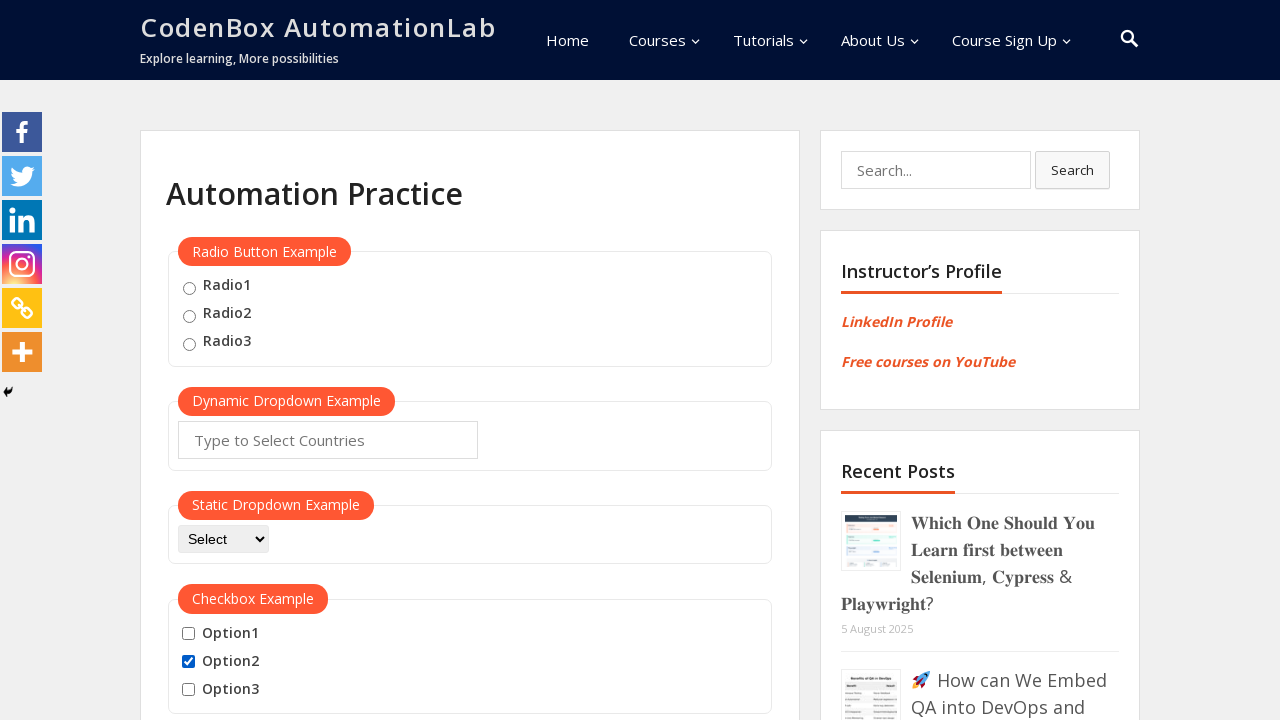

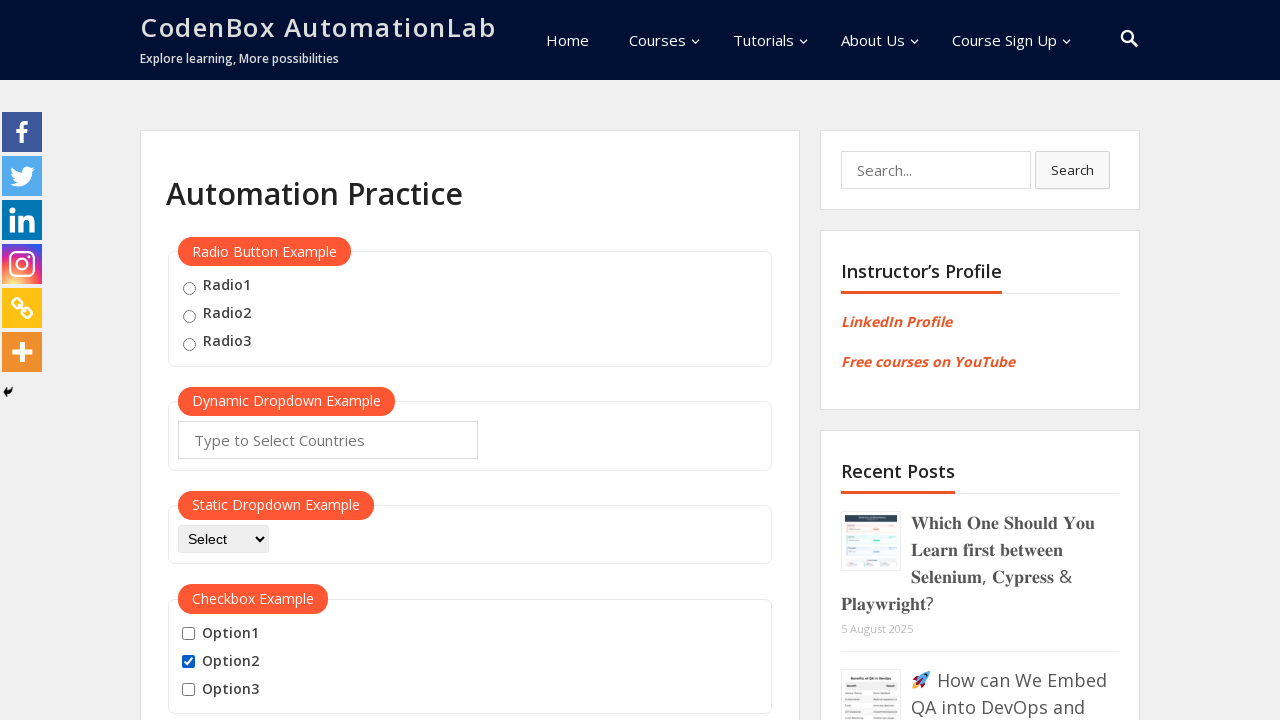